Sets a specific date in a datepicker calendar widget using JavaScript and triggers a change event

Starting URL: http://example.selenium.jp/reserveApp_Renewal/

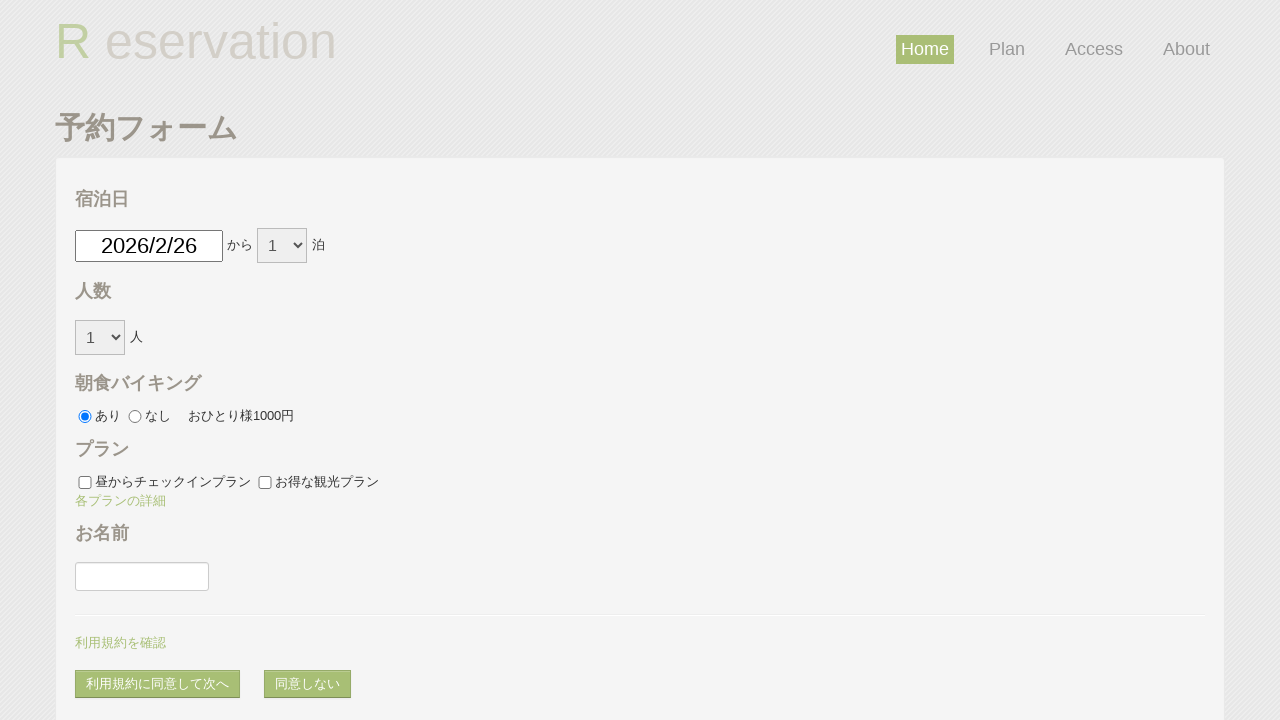

Set datepicker to 2024/03/15 using JavaScript
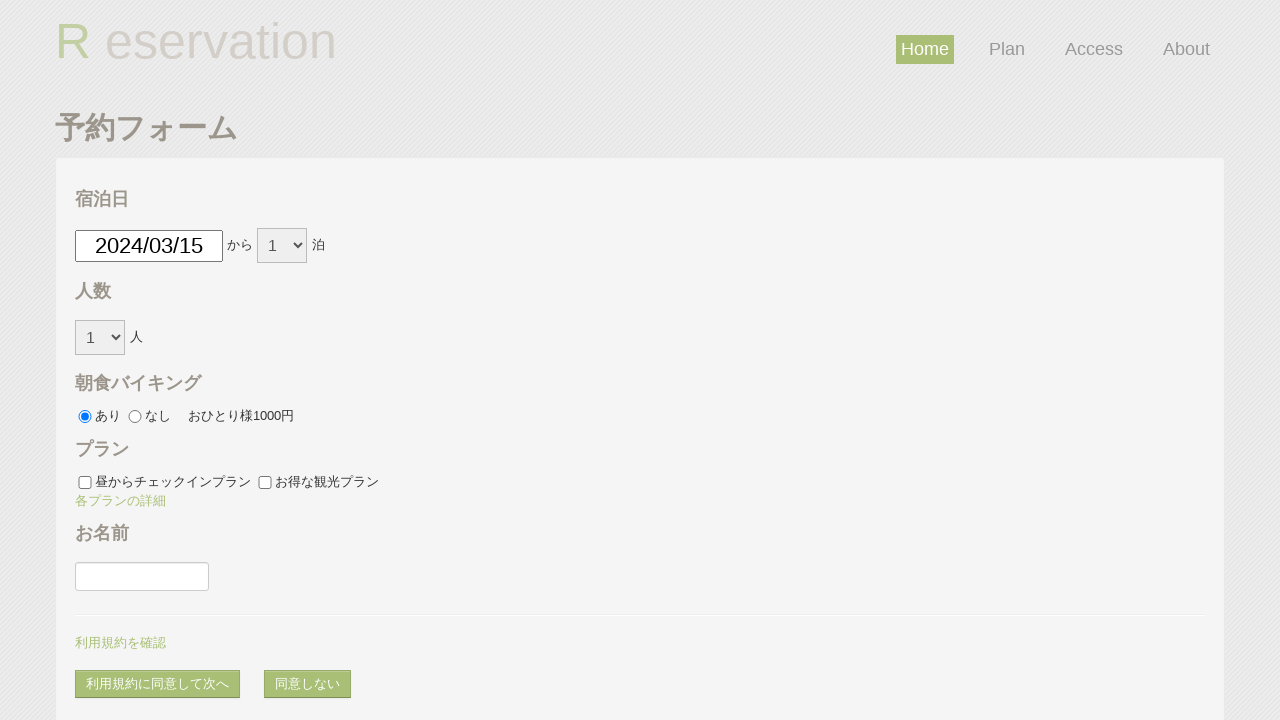

Triggered changeDate event on datepicker widget
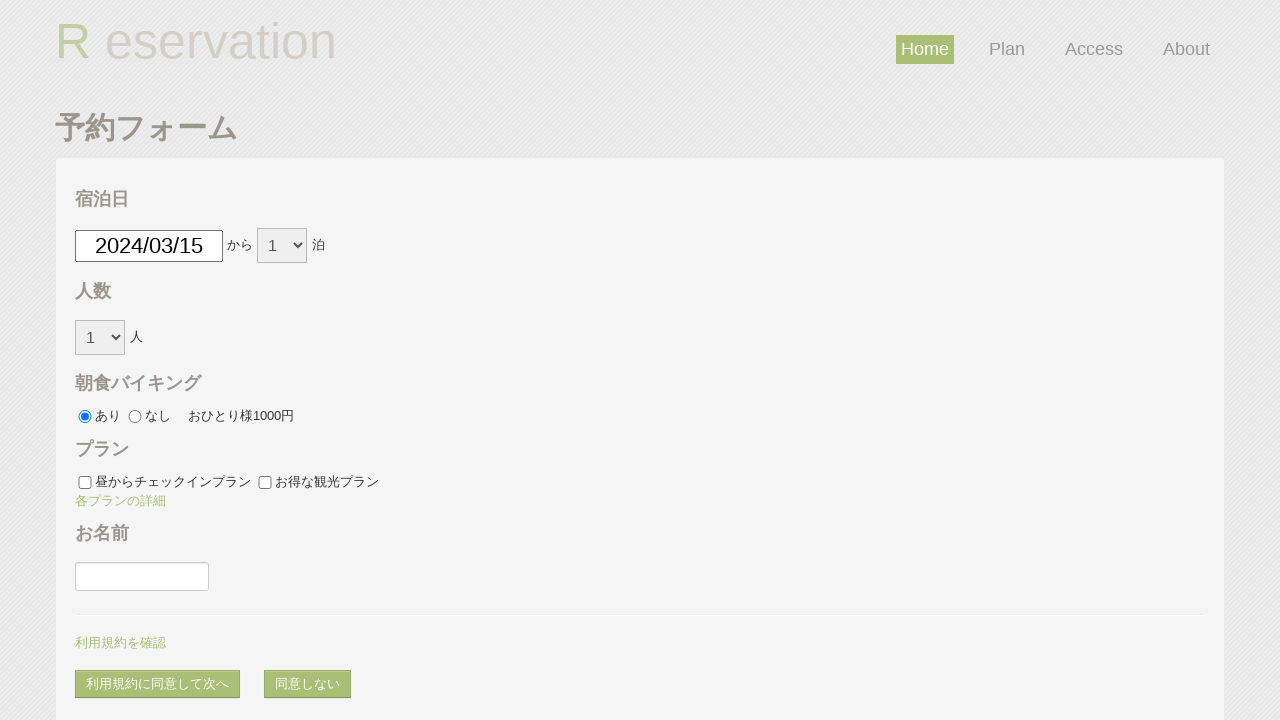

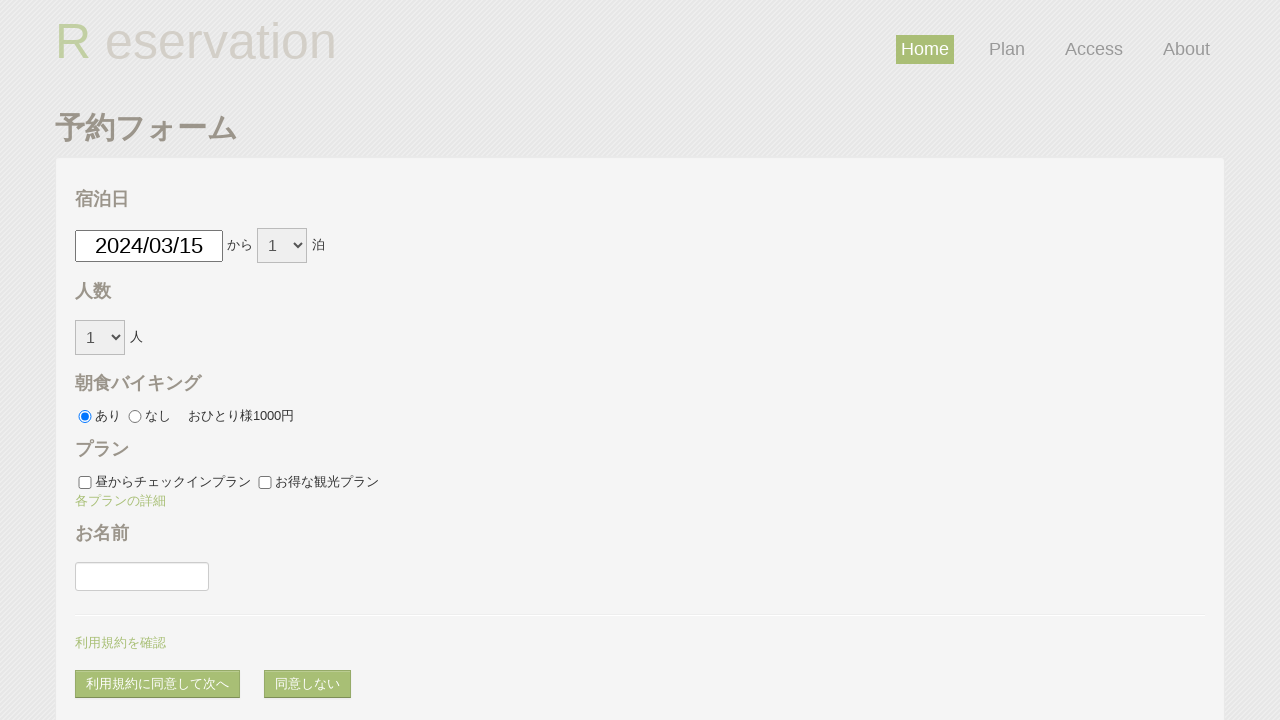